Navigates to the OSRS Wiki price page for a bond item and verifies that buy and sell price headings are displayed on the page.

Starting URL: https://prices.runescape.wiki/osrs/item/13190

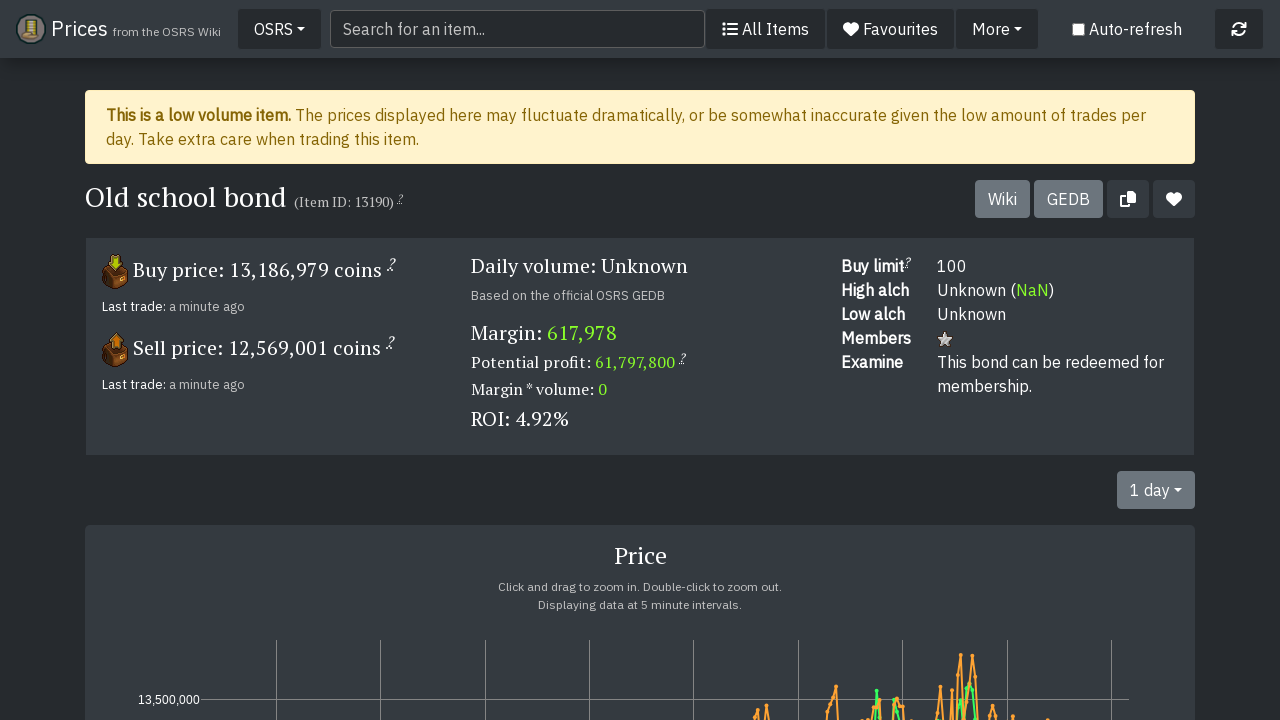

Navigated to OSRS Wiki bond price page (item 13190)
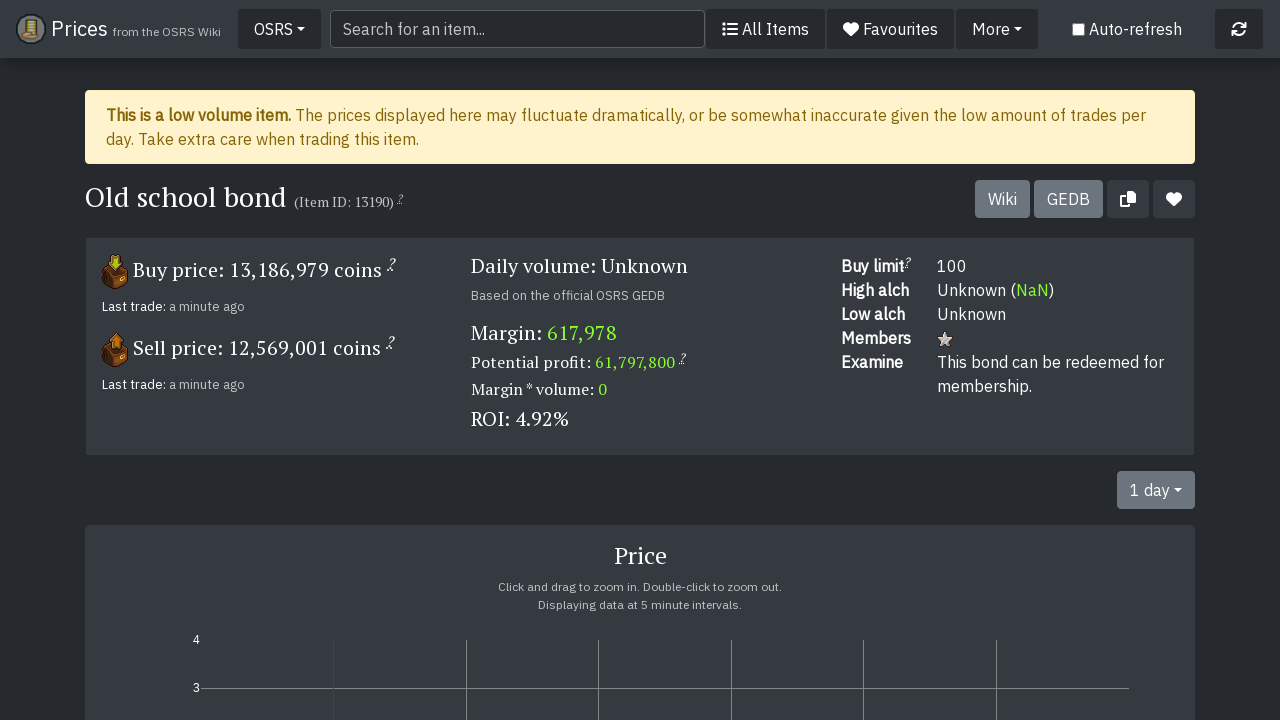

Buy price heading is visible on the page
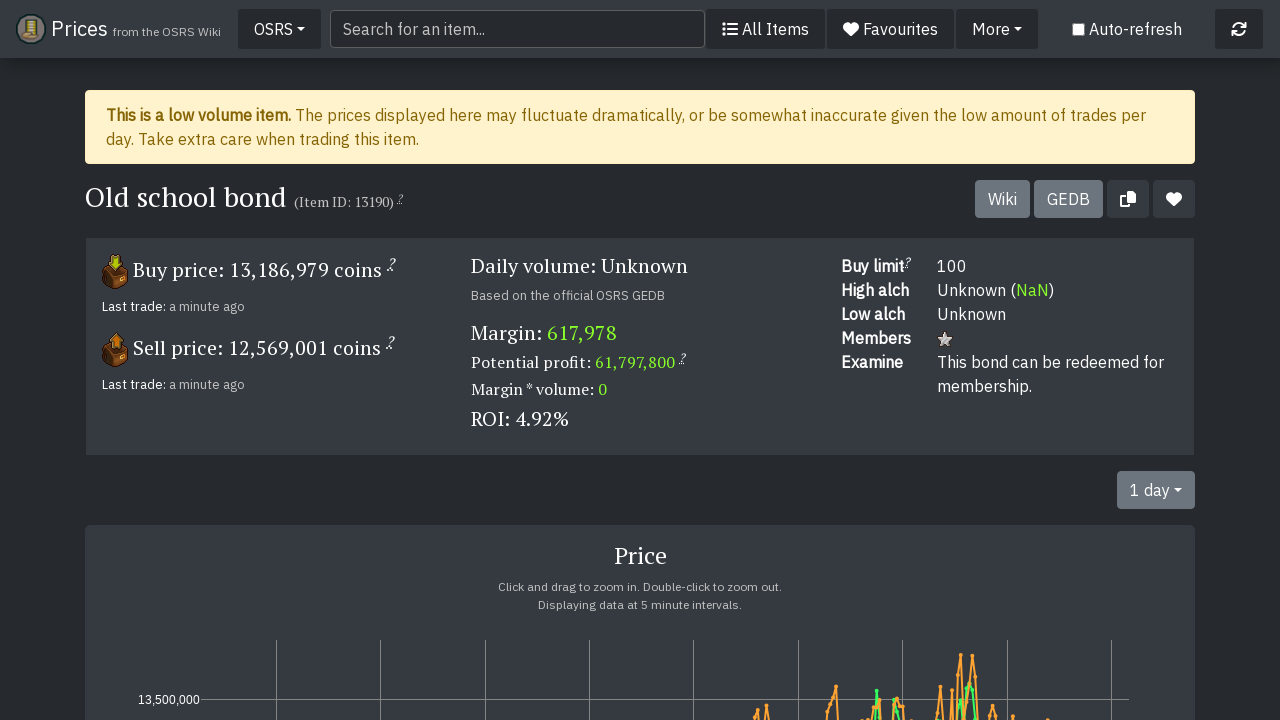

Sell price heading is visible on the page
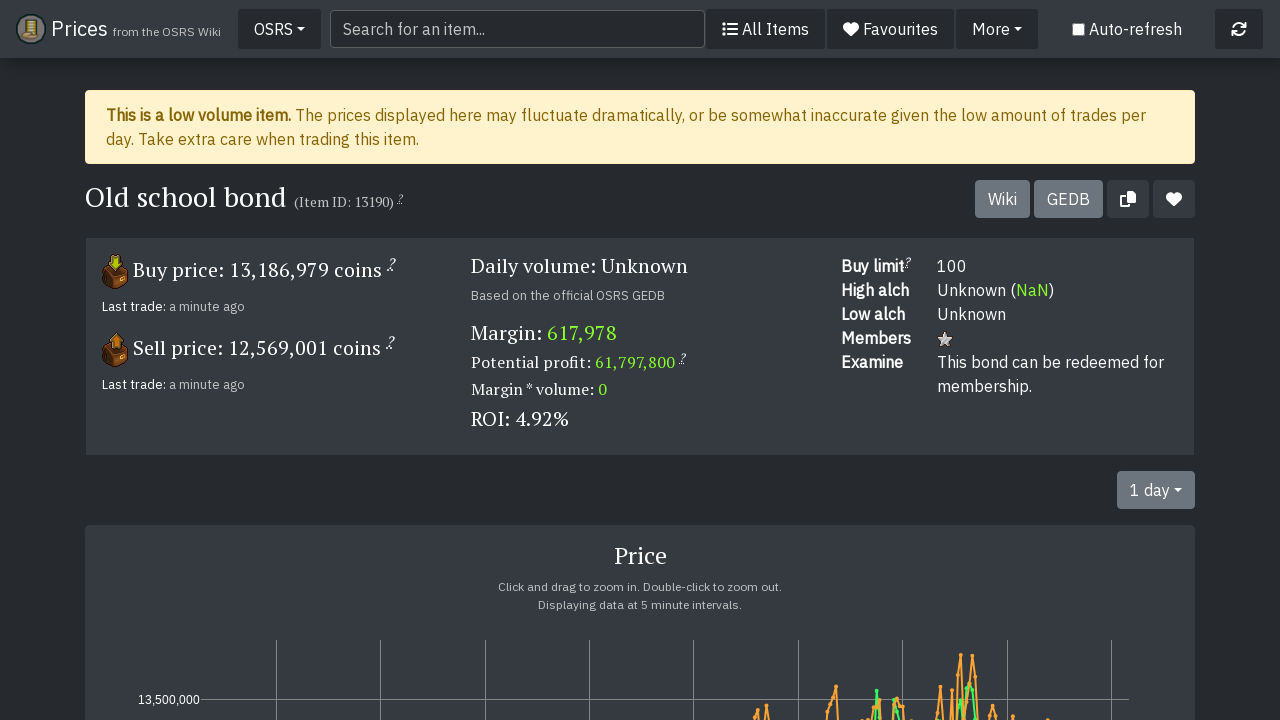

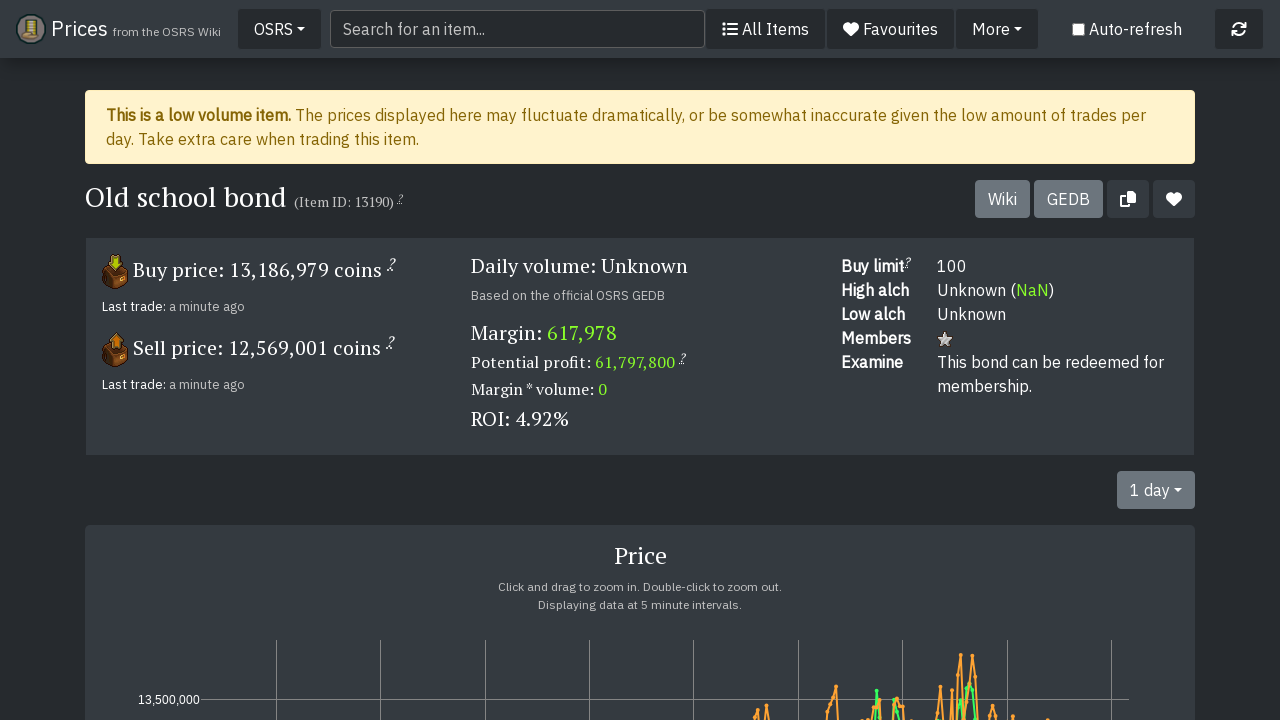